Navigates to the Challenging DOM page by clicking the link

Starting URL: http://the-internet.herokuapp.com/

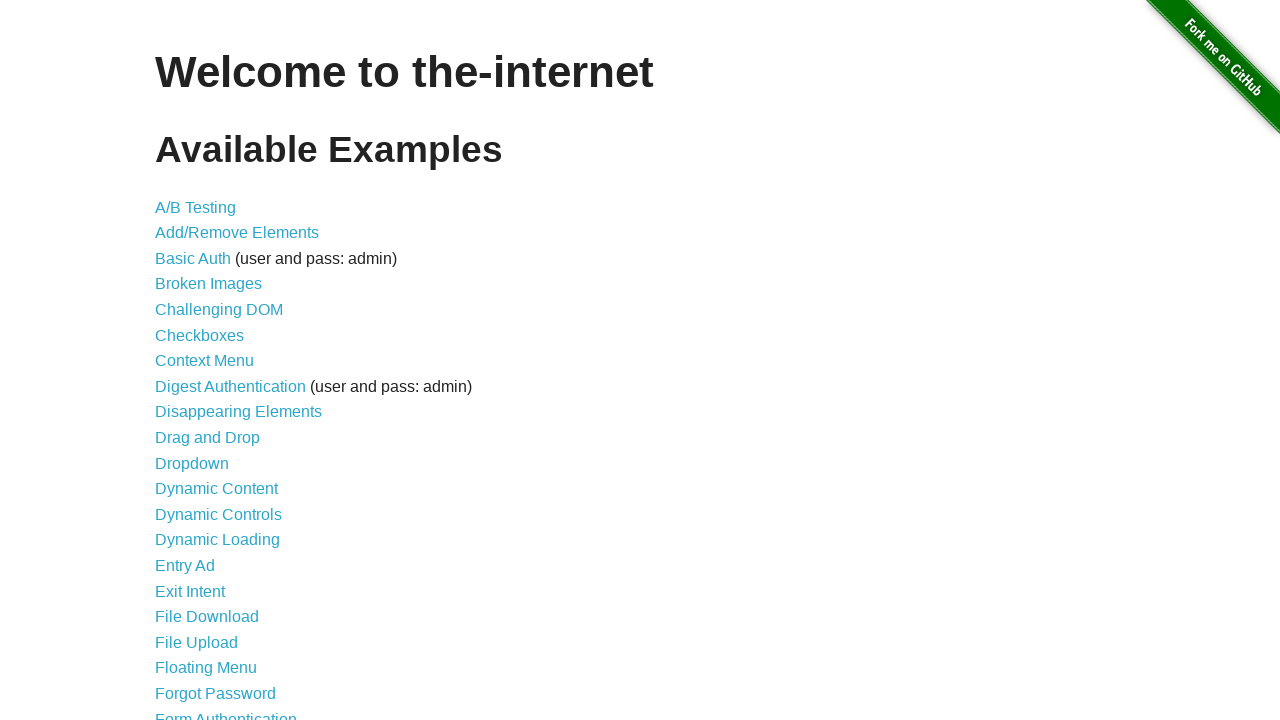

Clicked on Challenging DOM link to navigate to the Challenging DOM page at (219, 310) on internal:role=link[name="Challenging DOM"i]
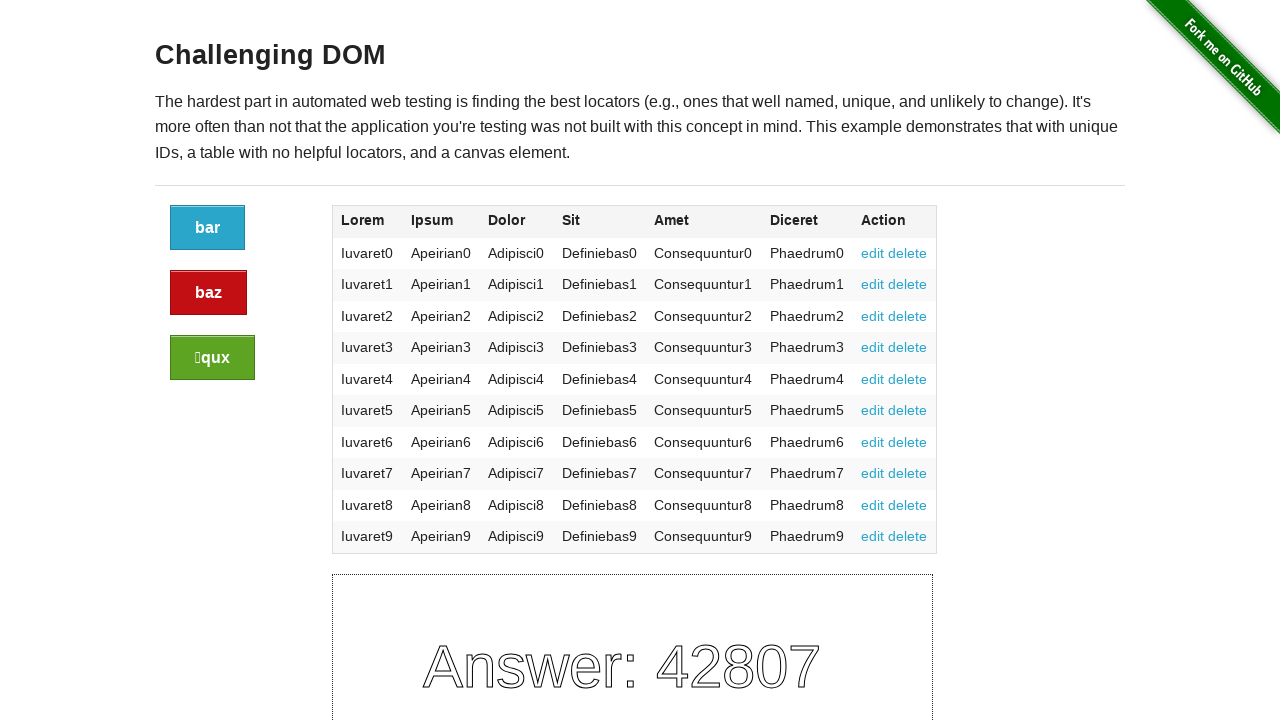

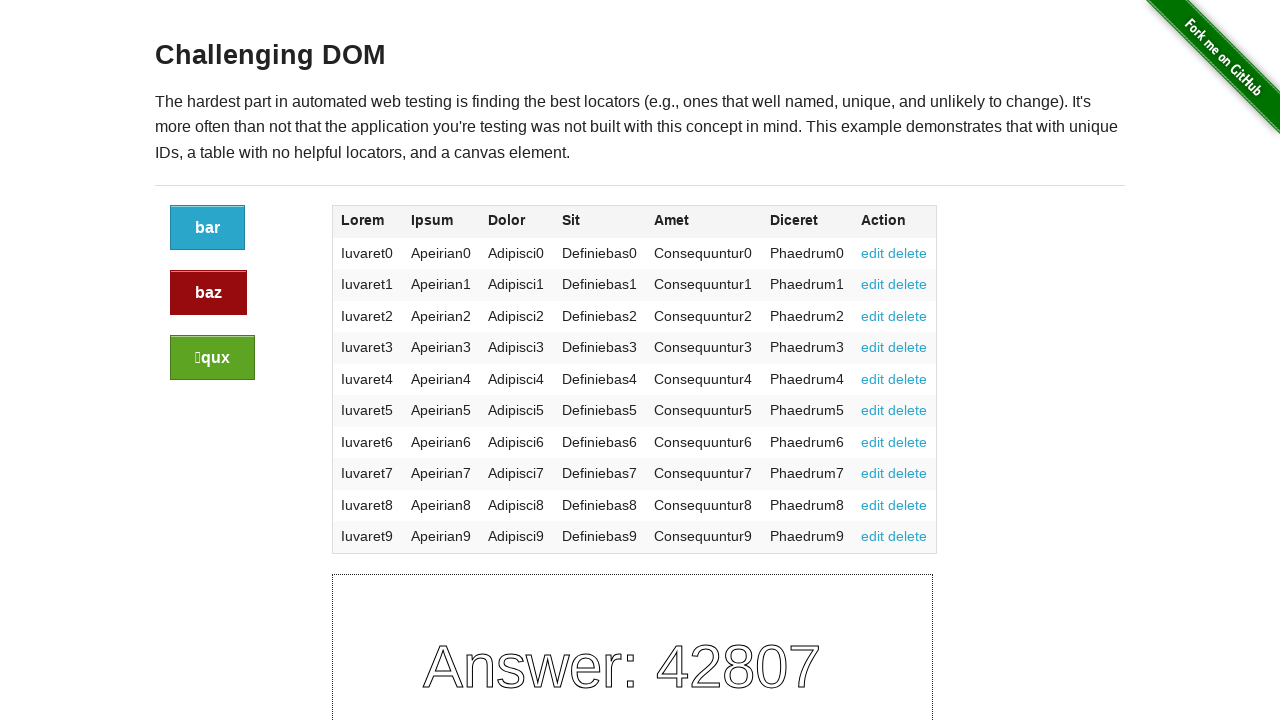